Tests mouse hover interaction by hovering over a menu item and clicking on a submenu option that appears

Starting URL: https://www.globalsqa.com/demo-site/select-dropdown-menu/

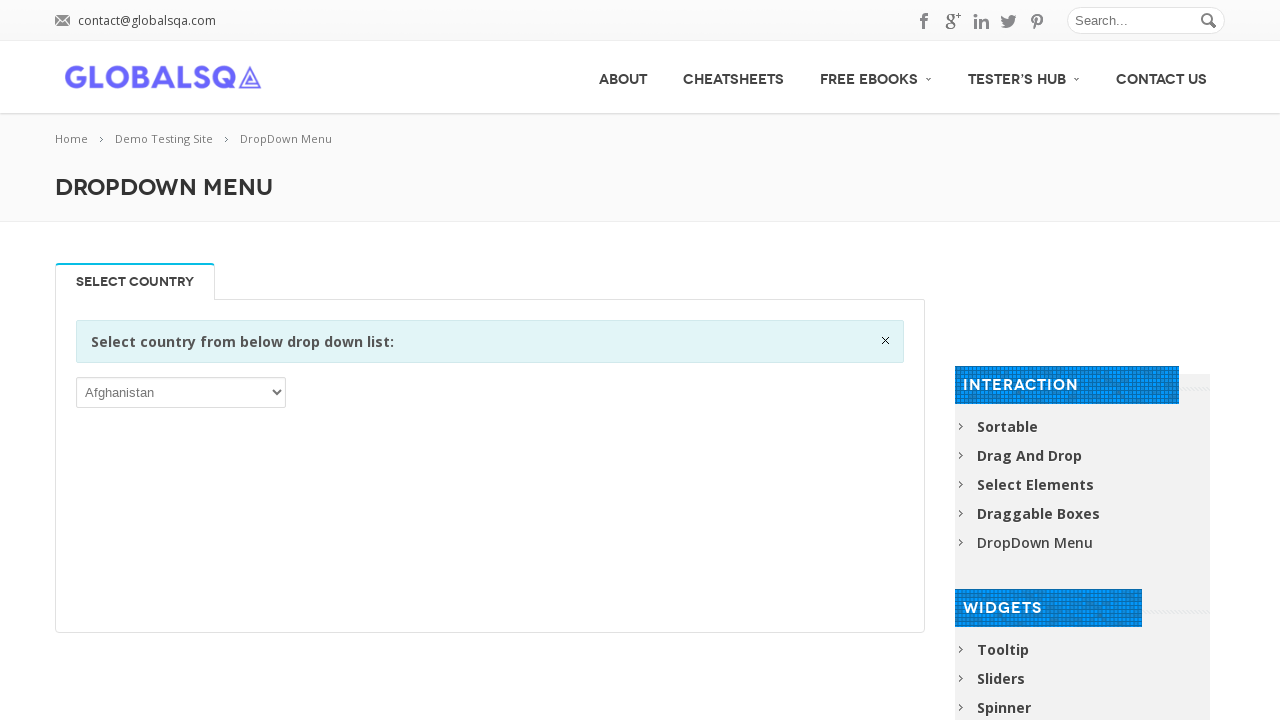

Hovered over 'Free Ebooks' menu item at (876, 76) on xpath=//a[@class='no_border'][normalize-space()='Free Ebooks']
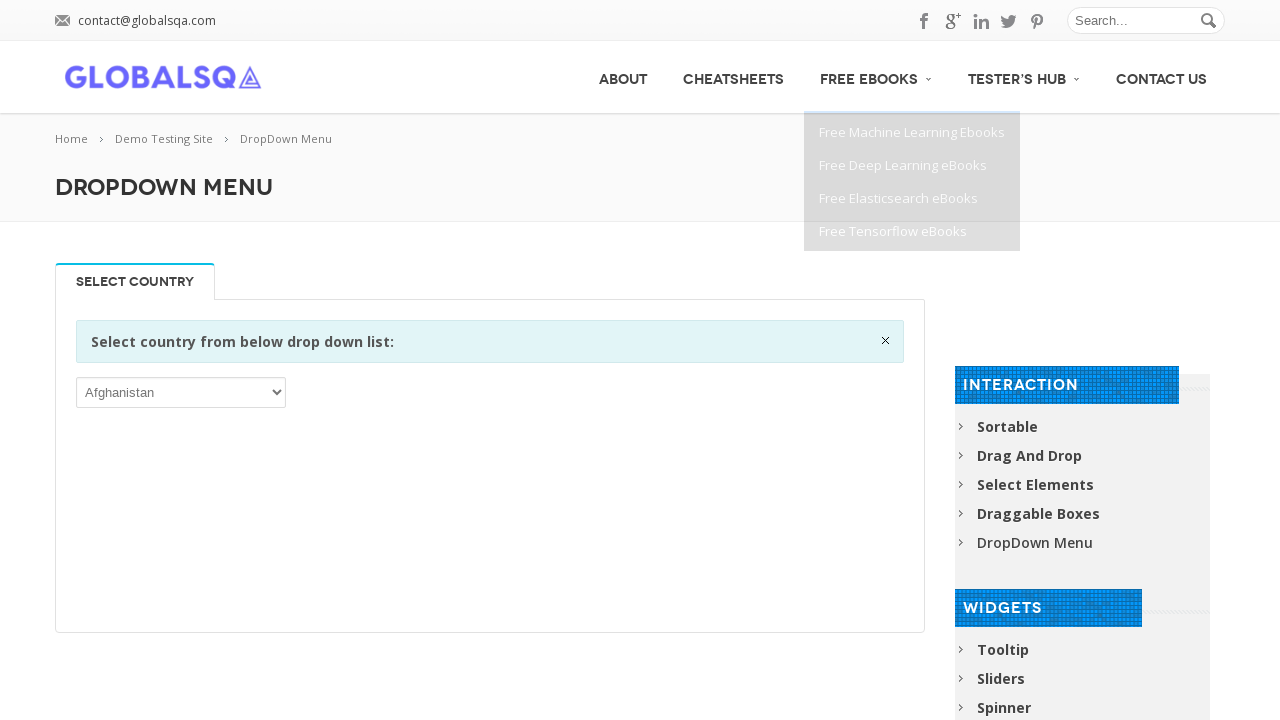

Clicked on 'Free Machine Learning Ebooks' submenu option at (912, 132) on xpath=//span[normalize-space()='Free Machine Learning Ebooks']
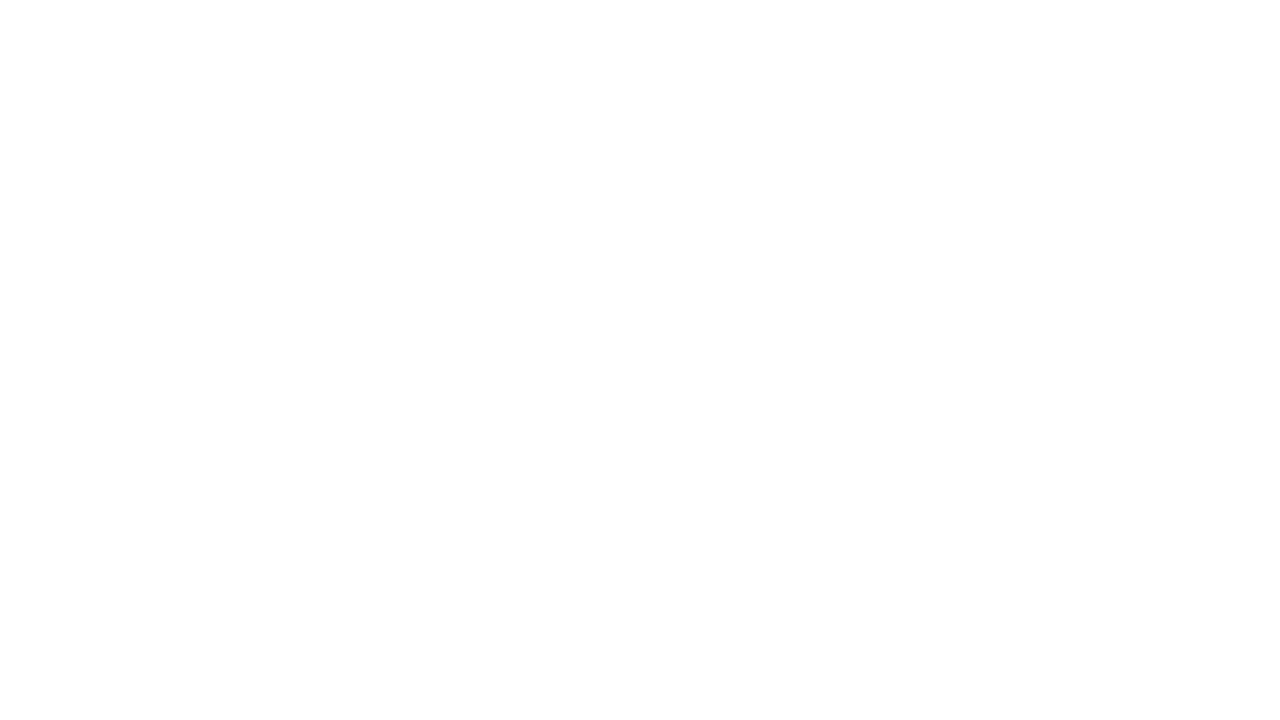

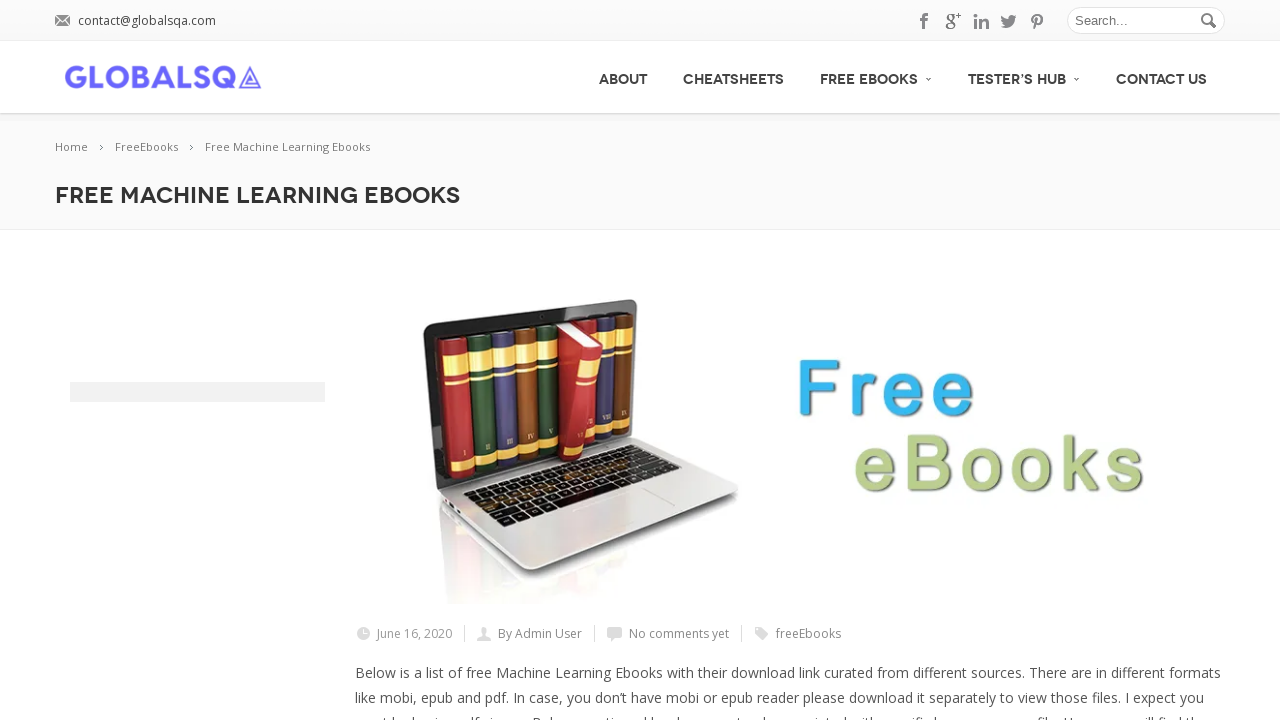